Tests the complete flight booking flow on BlazeDemo by selecting departure and destination cities, choosing a flight, selecting payment method, and completing the purchase.

Starting URL: https://blazedemo.com/

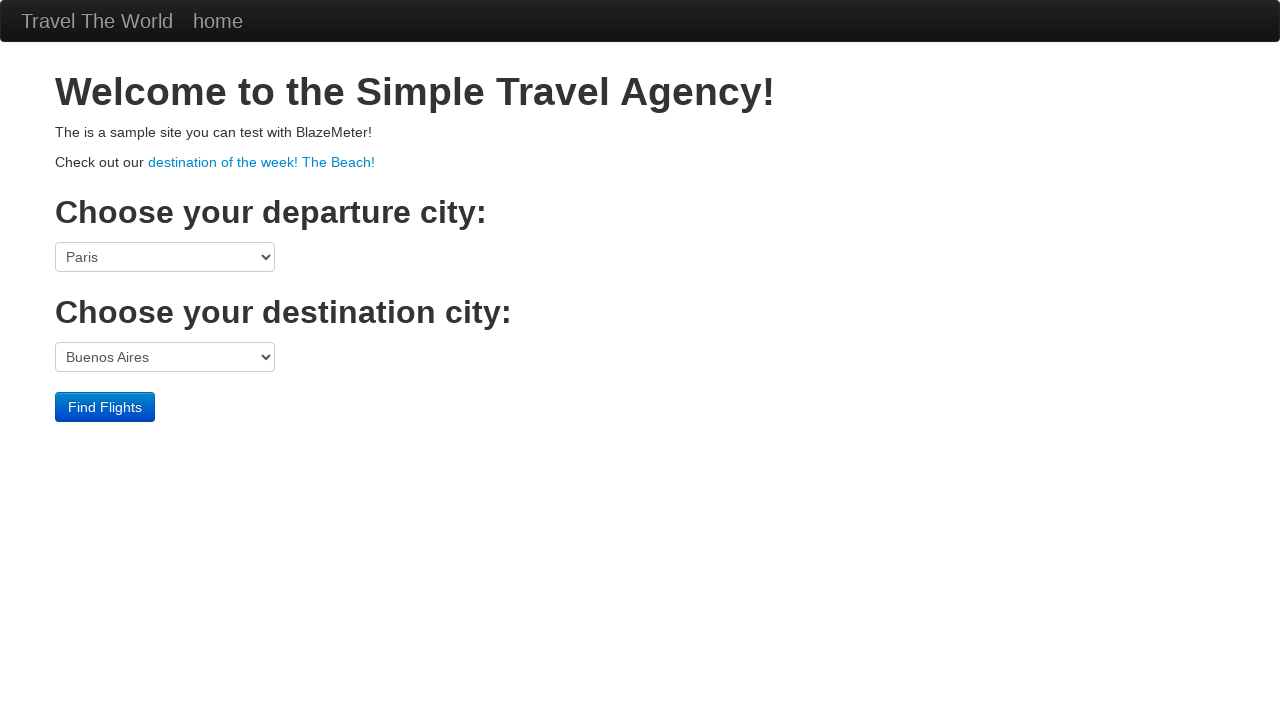

Clicked departure city dropdown at (165, 257) on select[name='fromPort']
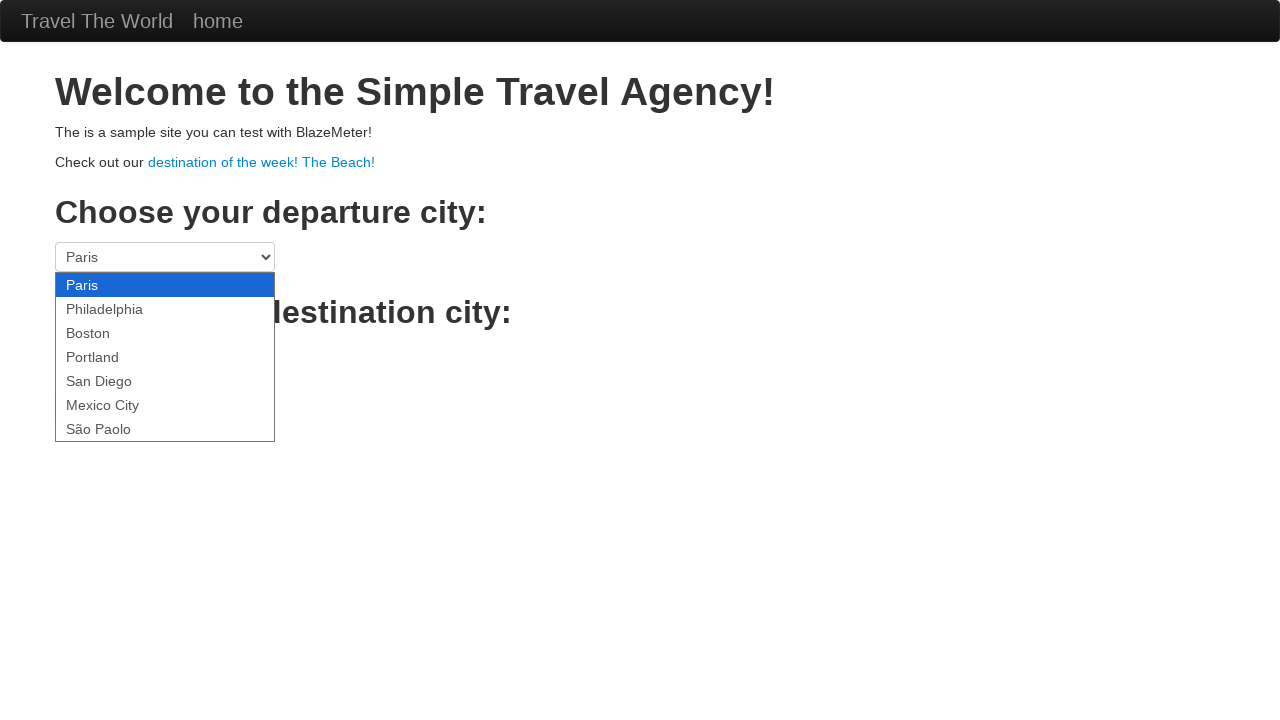

Selected São Paolo as departure city on select[name='fromPort']
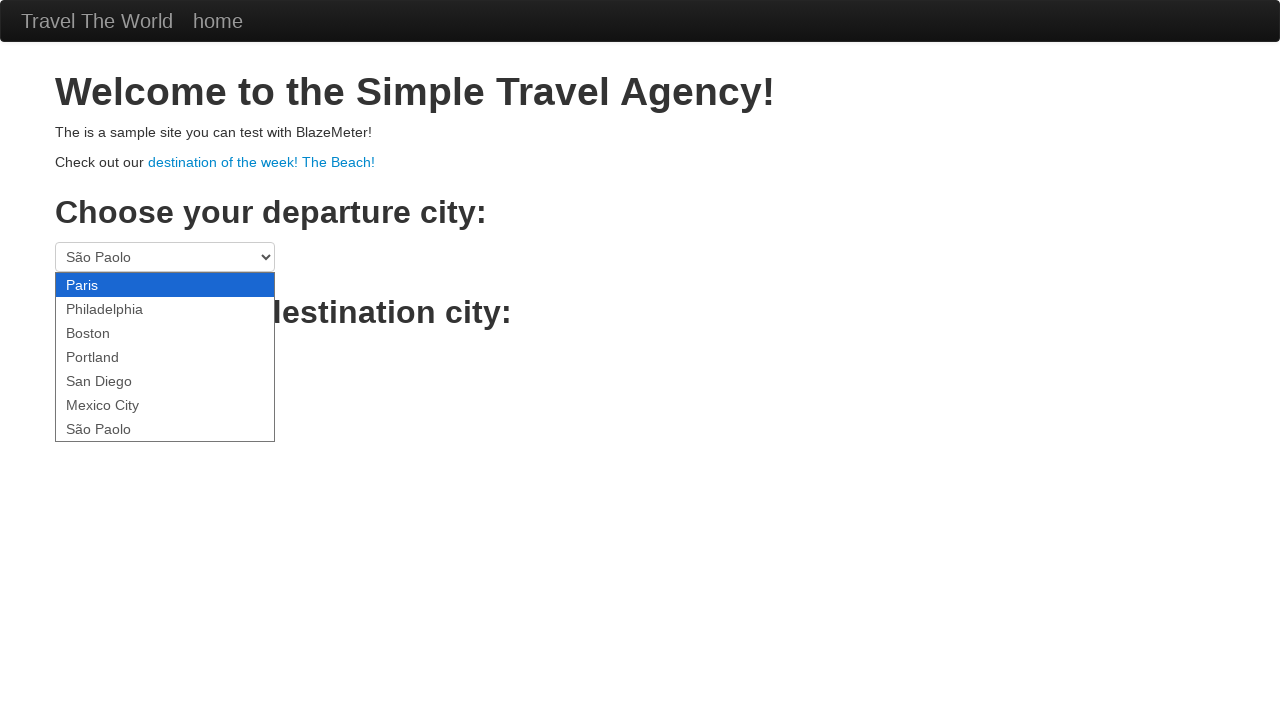

Clicked destination city dropdown at (165, 357) on select[name='toPort']
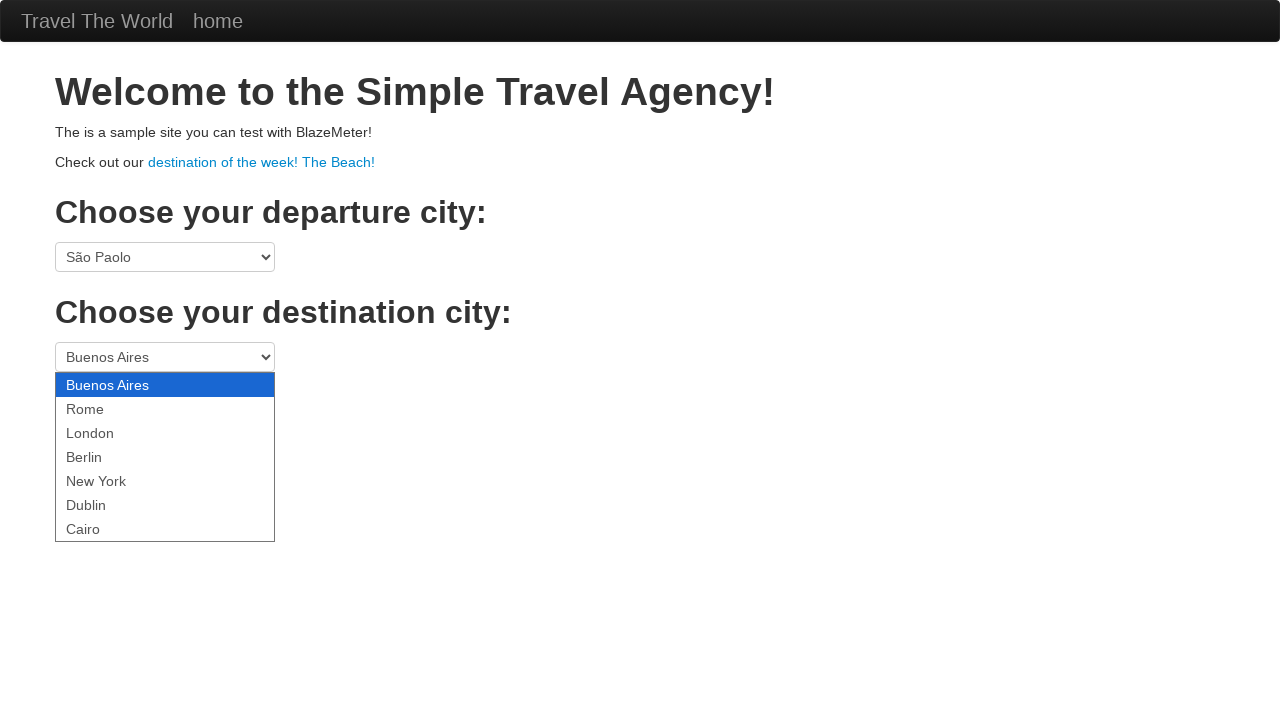

Selected Dublin as destination city on select[name='toPort']
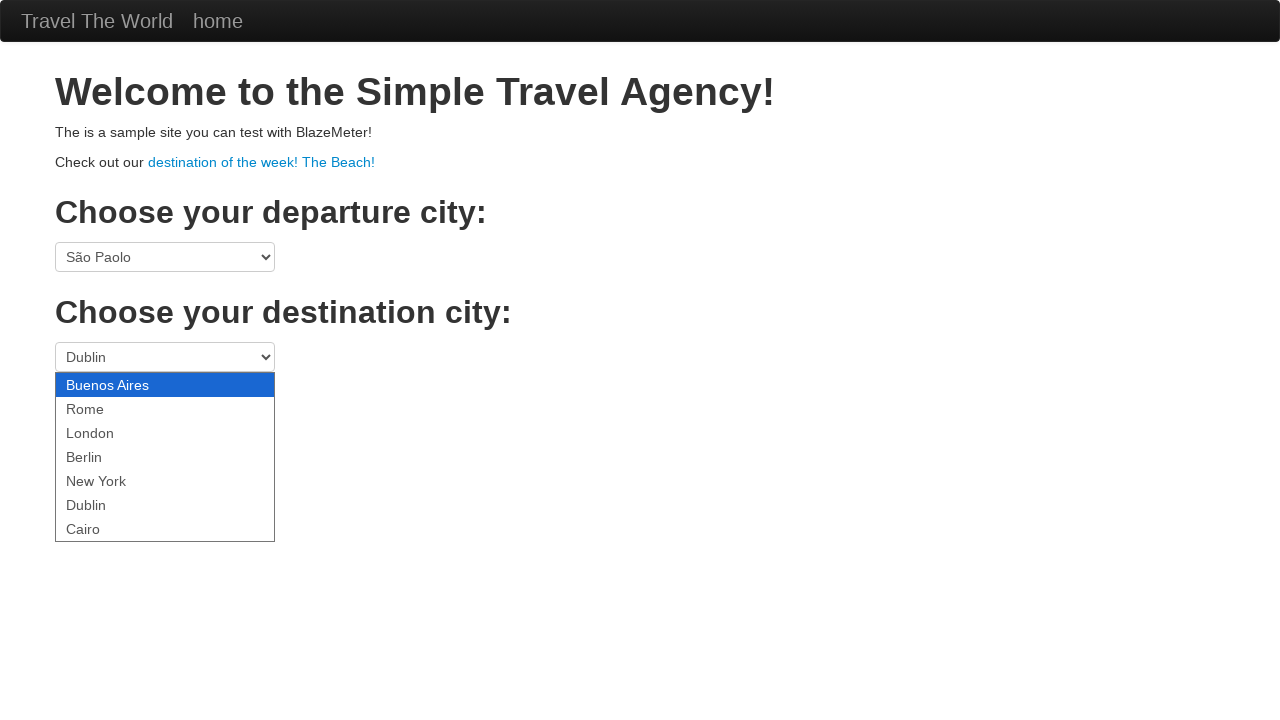

Clicked Find Flights button to search for available flights at (105, 407) on .btn-primary
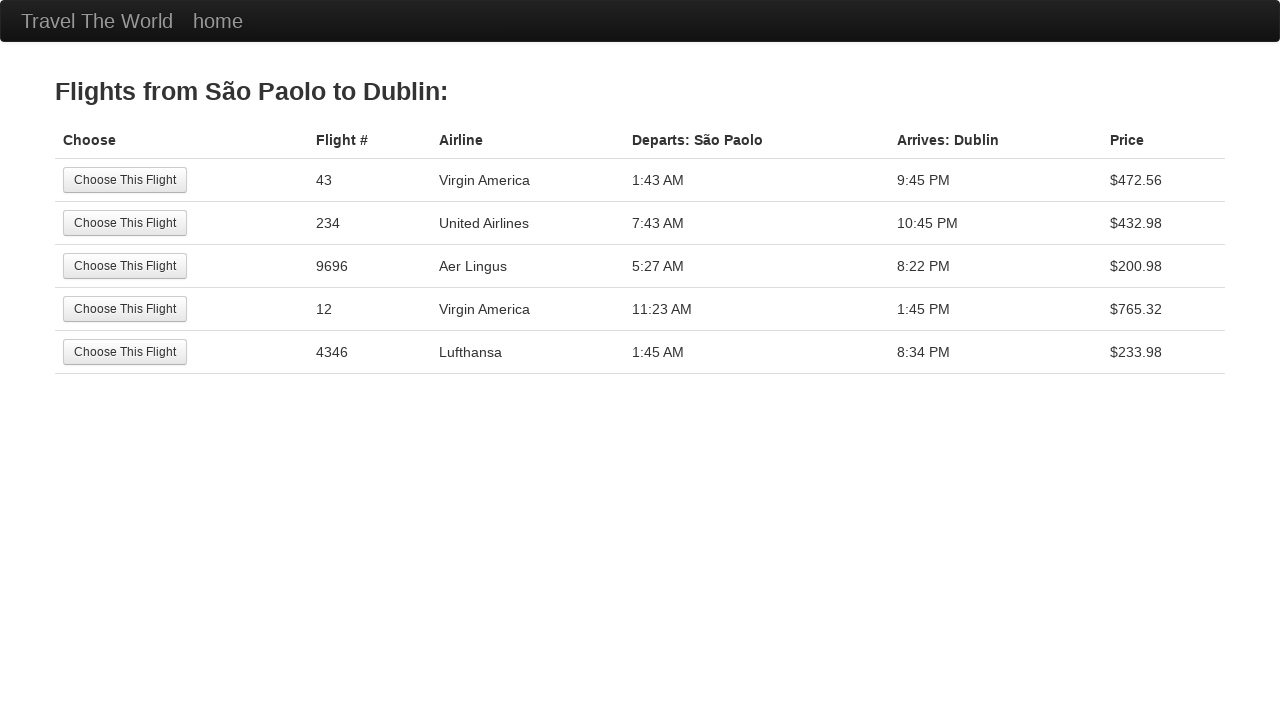

Selected the second flight option from search results at (125, 223) on tr:nth-child(2) .btn
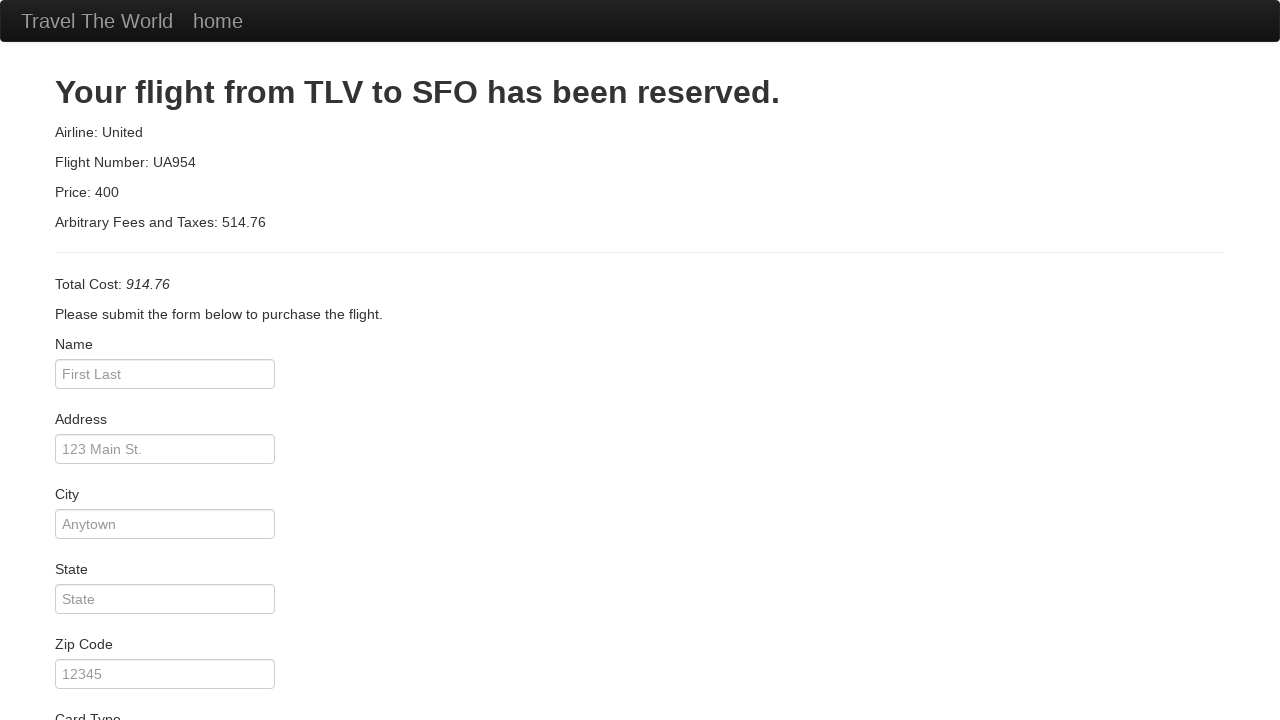

Clicked card type dropdown at (165, 360) on #cardType
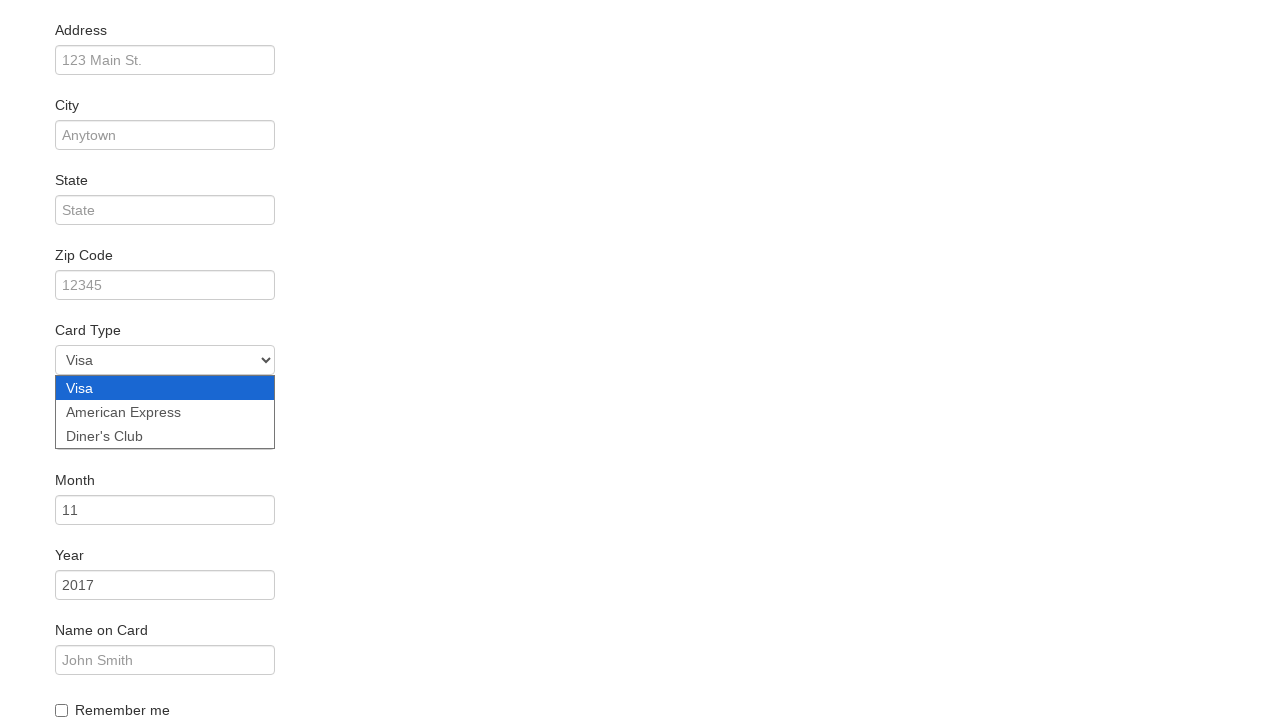

Selected American Express as payment method on #cardType
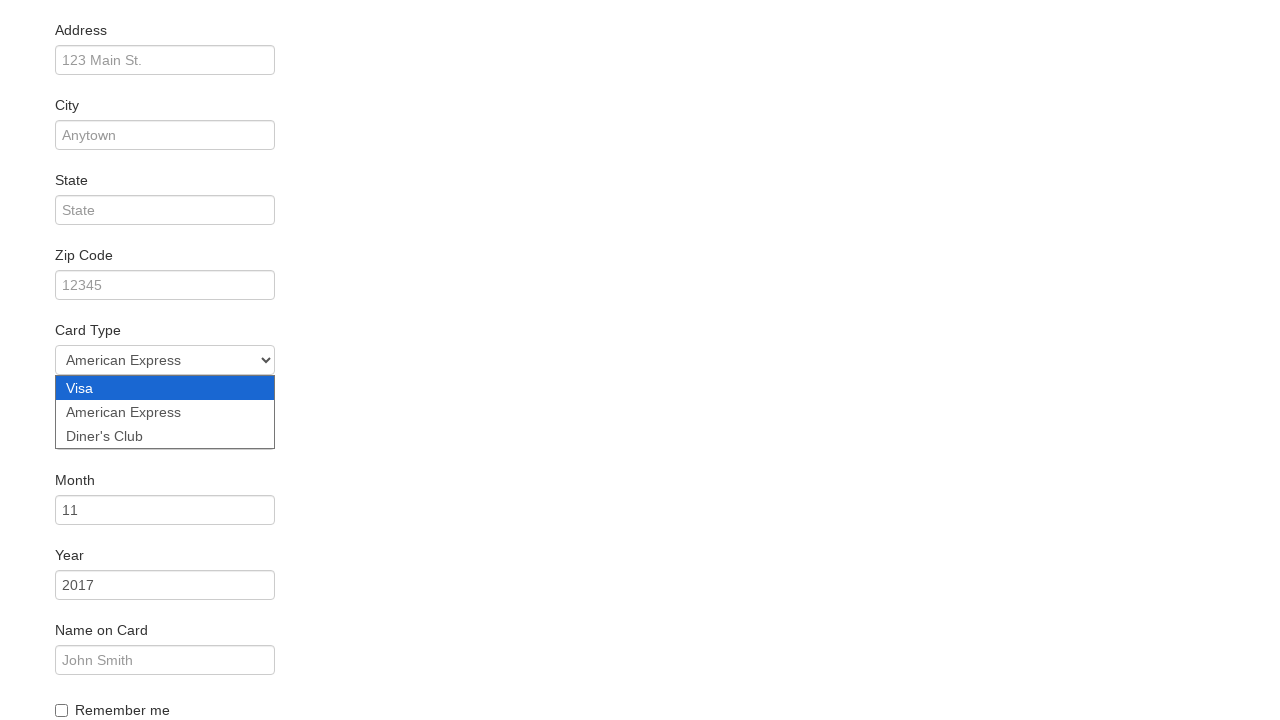

Checked Remember Me checkbox at (62, 710) on #rememberMe
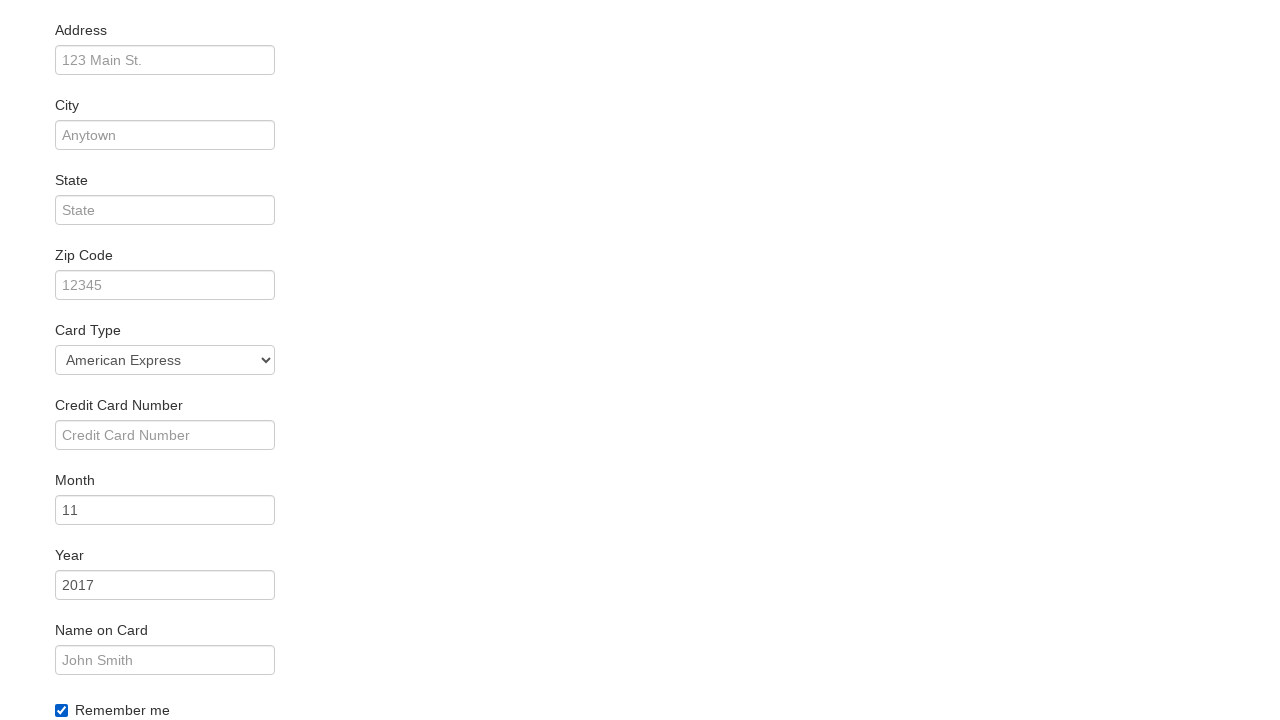

Clicked Purchase Flight button to complete booking at (118, 685) on .btn-primary
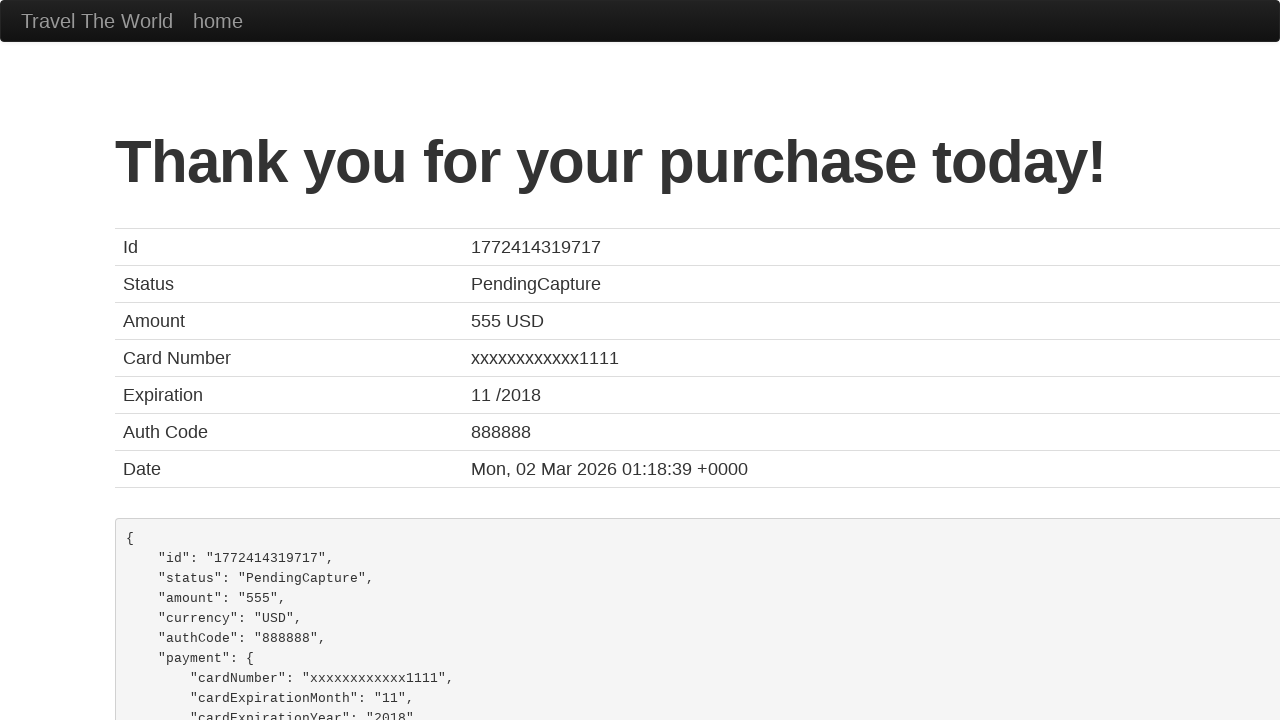

Purchase confirmation page loaded successfully
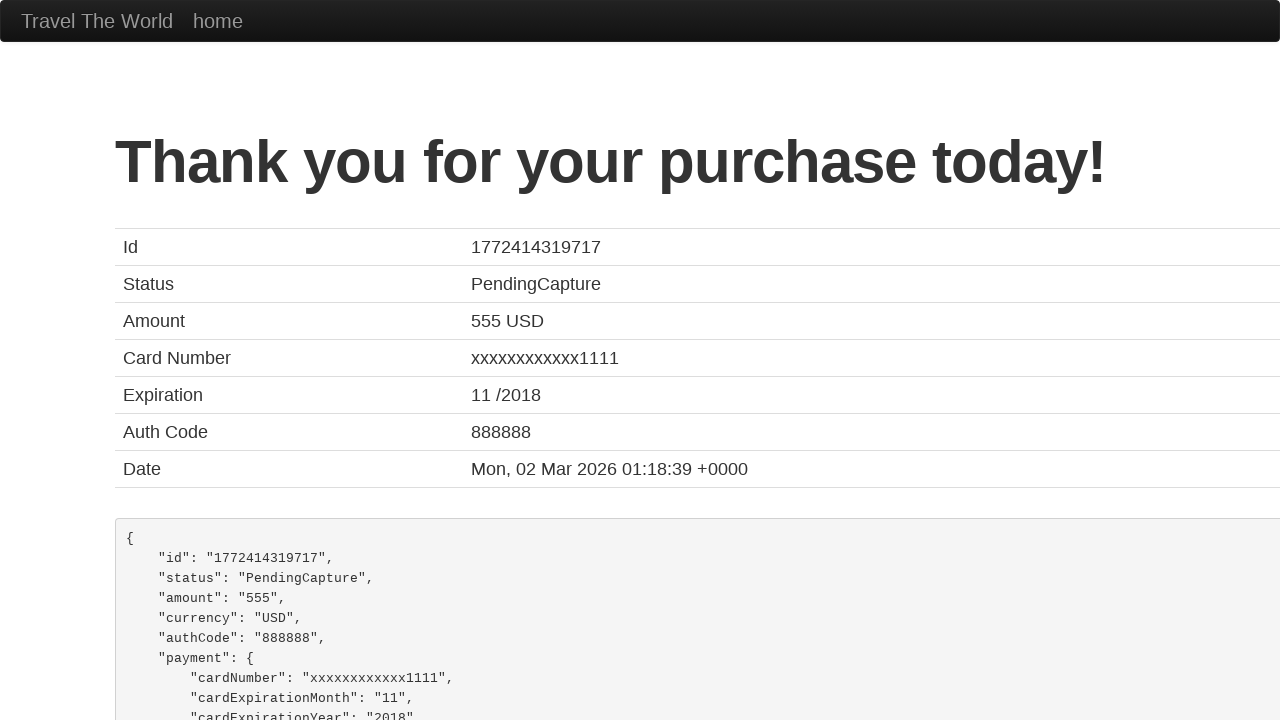

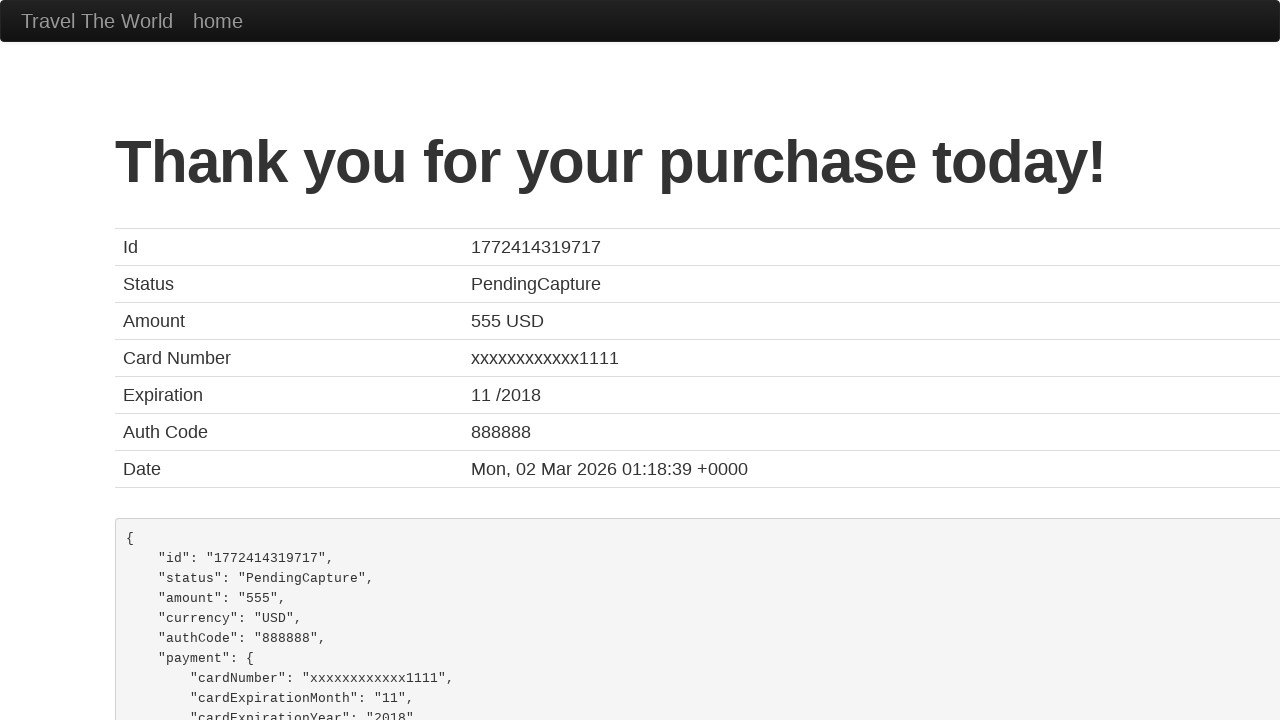